Tests prompt alert functionality by clicking a button to trigger a prompt alert, entering text, and accepting it

Starting URL: https://www.hyrtutorials.com/p/alertsdemo.html

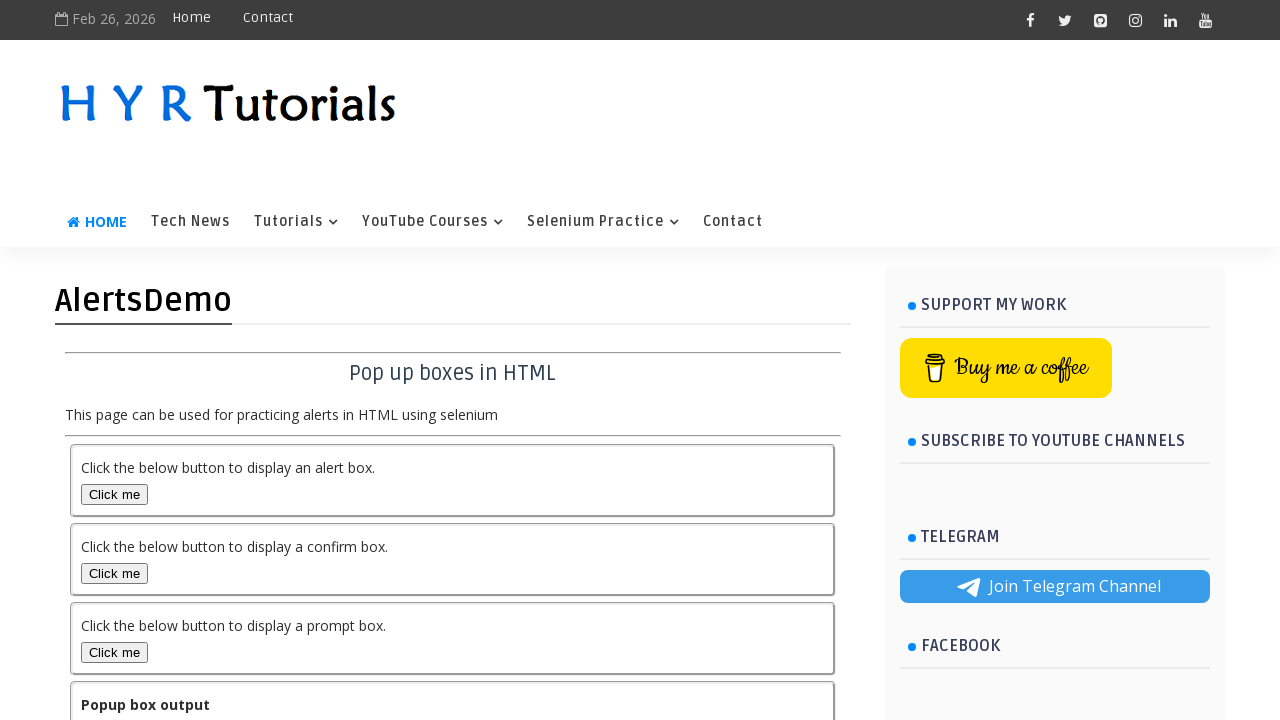

Navigated to alerts demo page
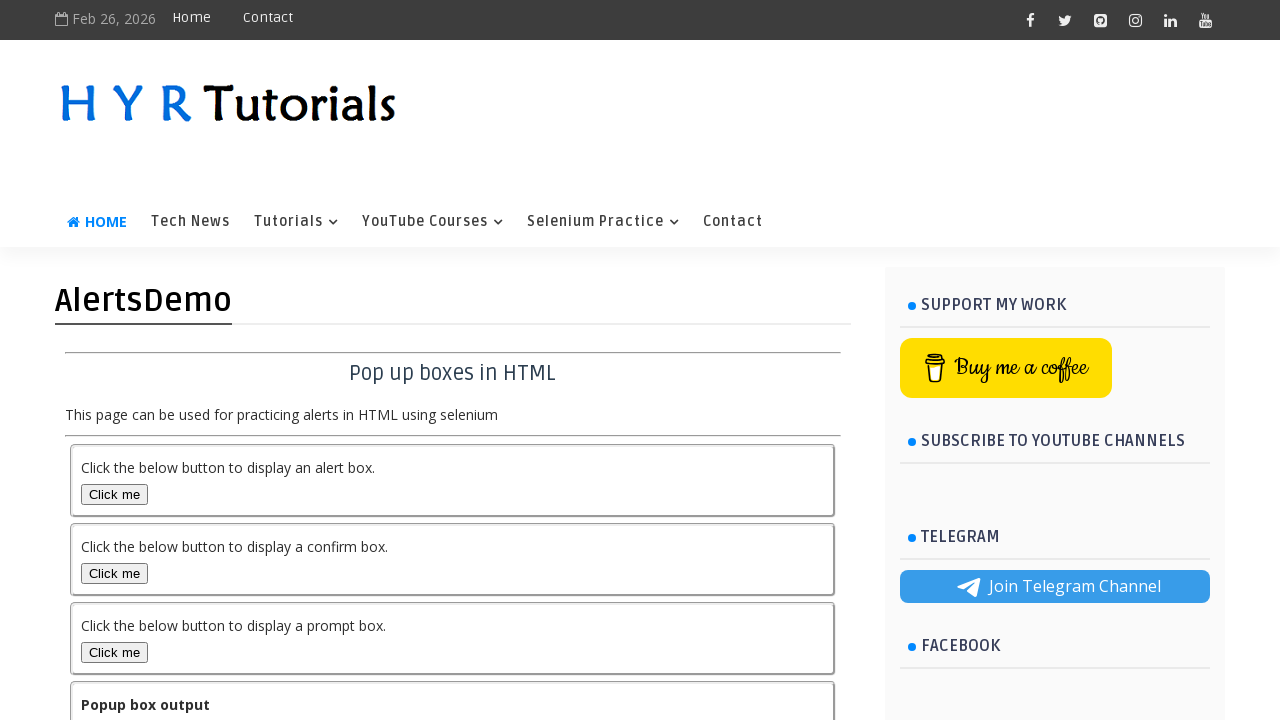

Clicked prompt alert button at (114, 652) on button#promptBox
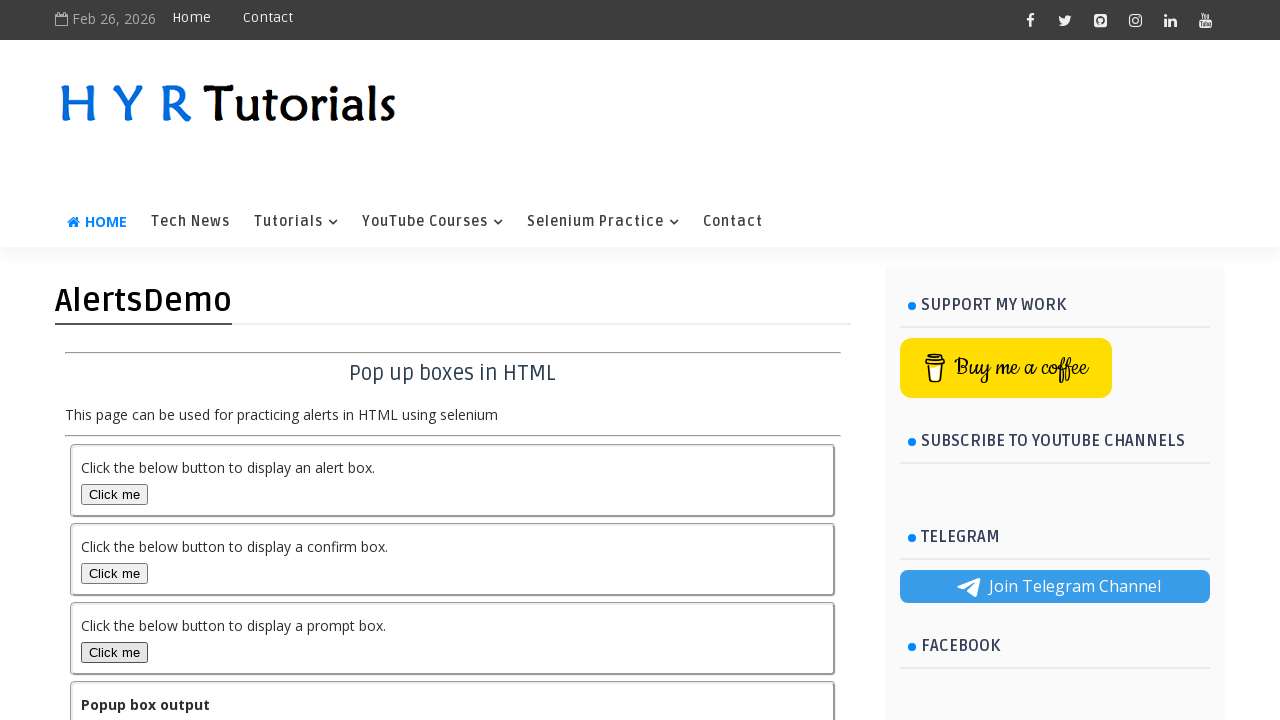

Set up dialog handler to accept prompt with text 'Liju'
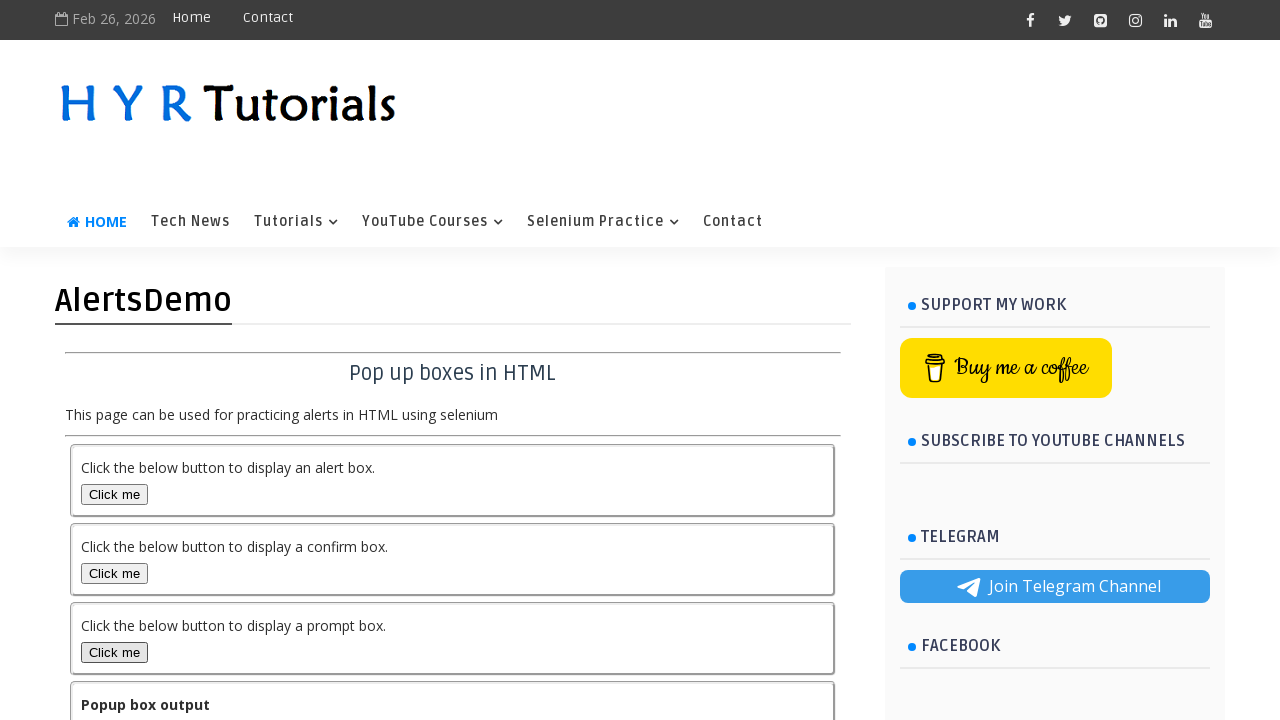

Waited for prompt alert to be processed
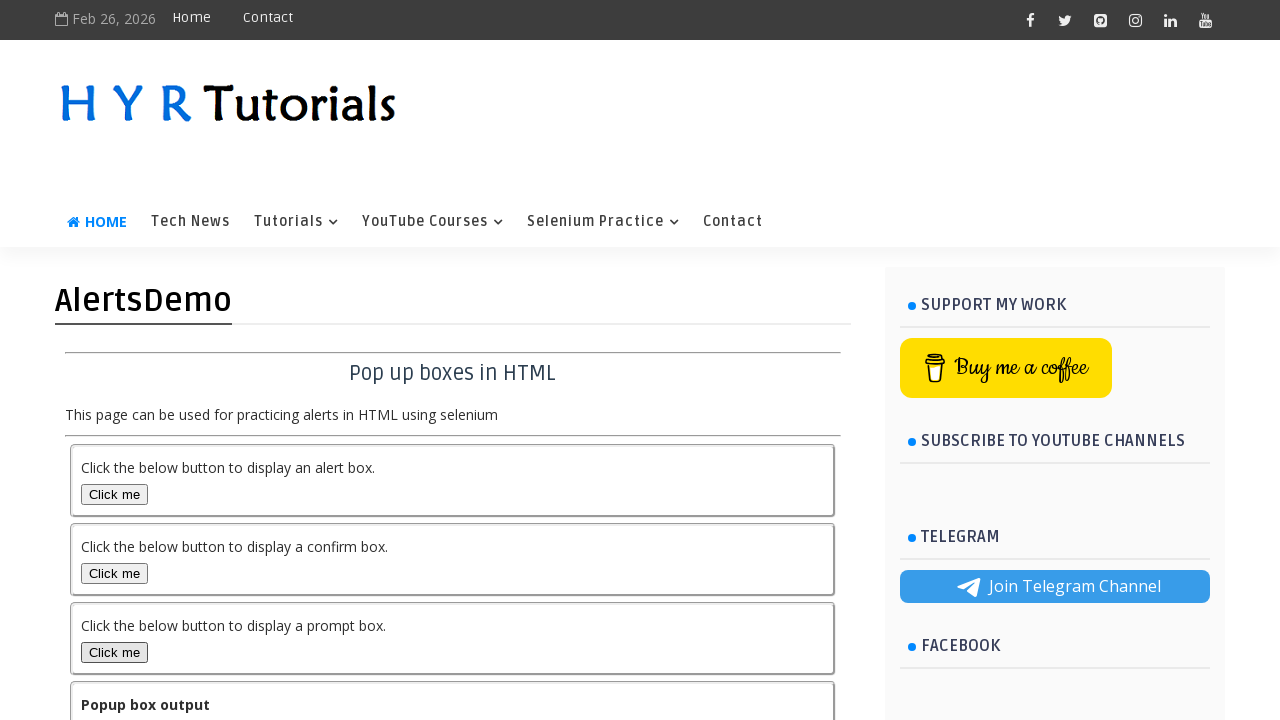

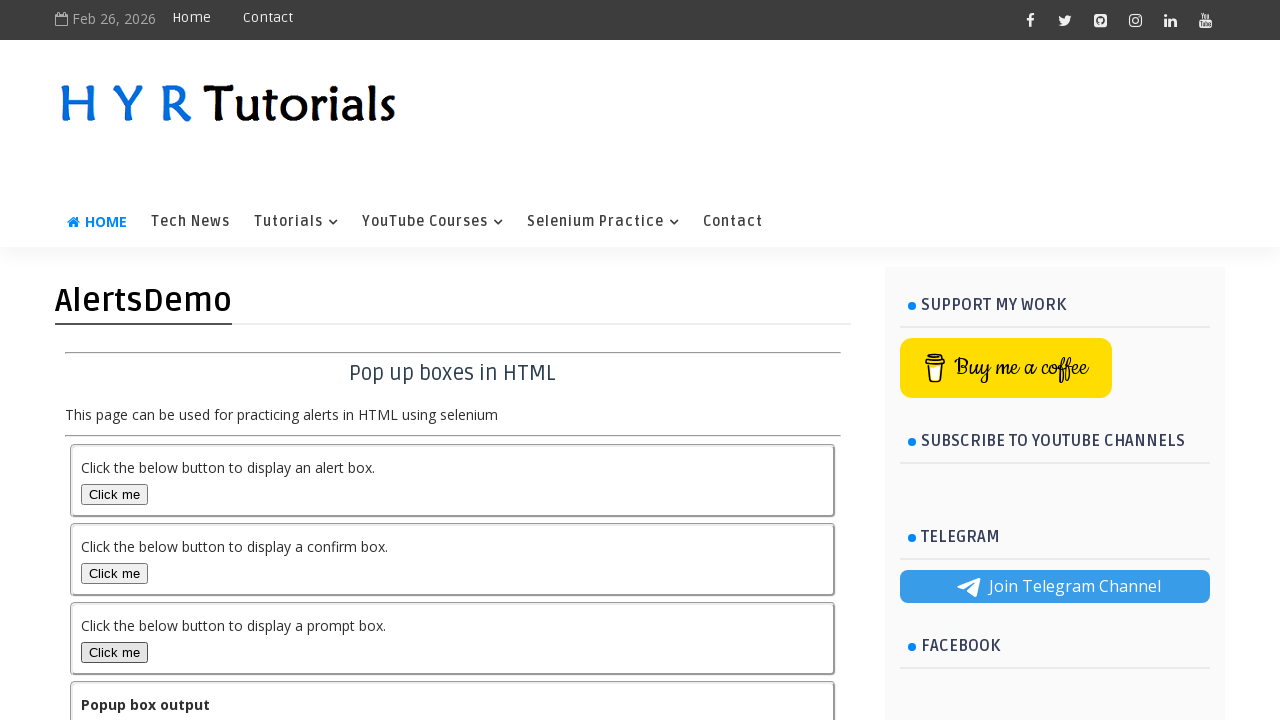